Tests JavaScript alert popup handling by clicking a submit button and dismissing the resulting alert dialog

Starting URL: https://www.fnb.co.za/

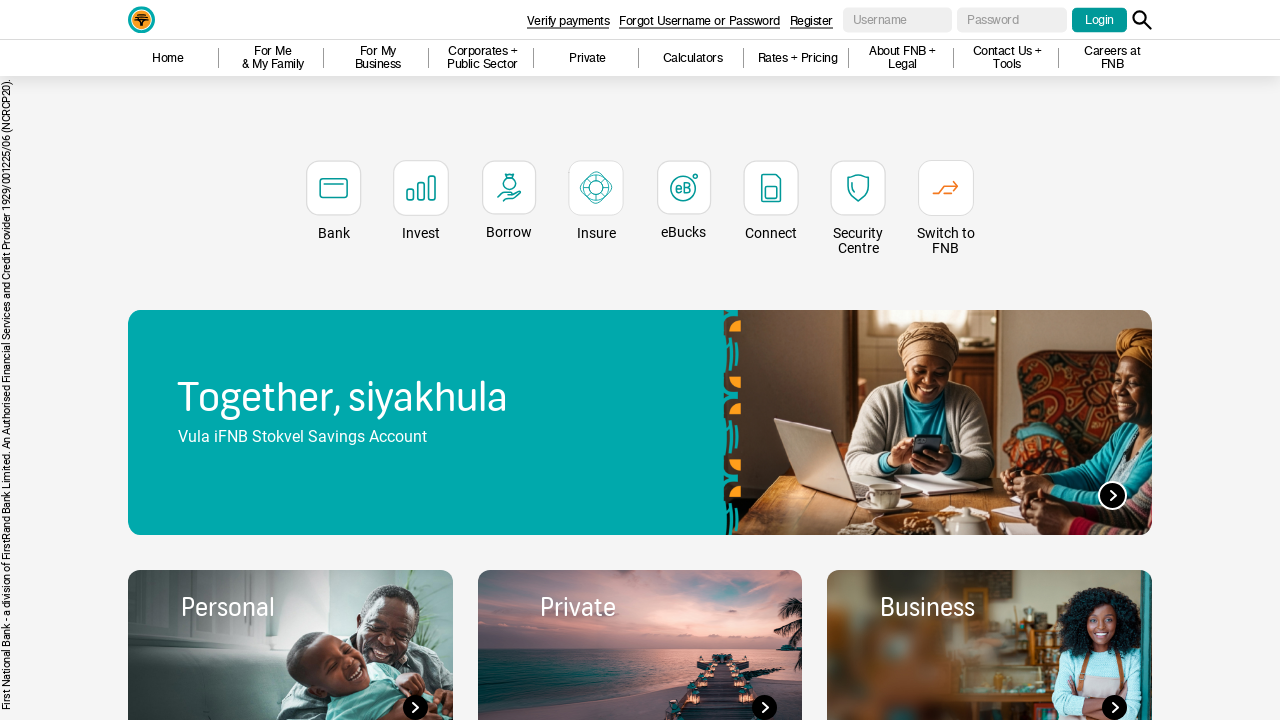

Clicked submit button to trigger JavaScript alert popup at (1100, 20) on #OBSubmit
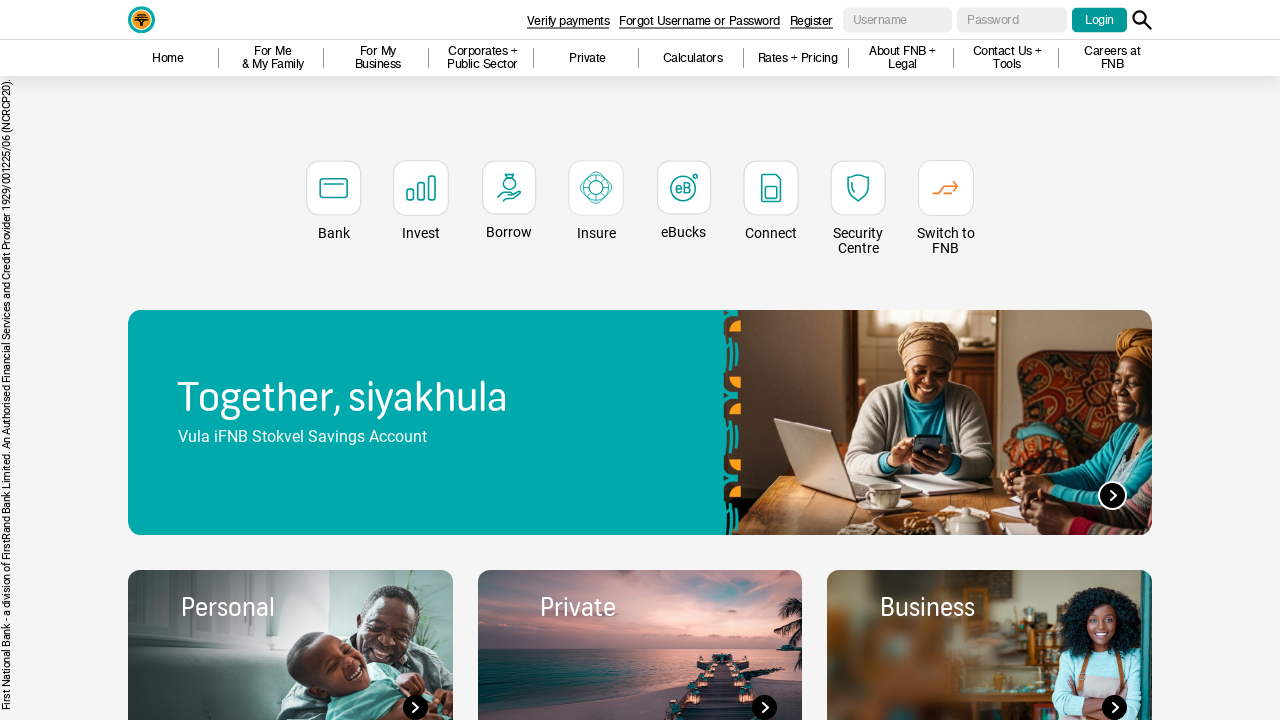

Set up dialog handler to dismiss alert popup
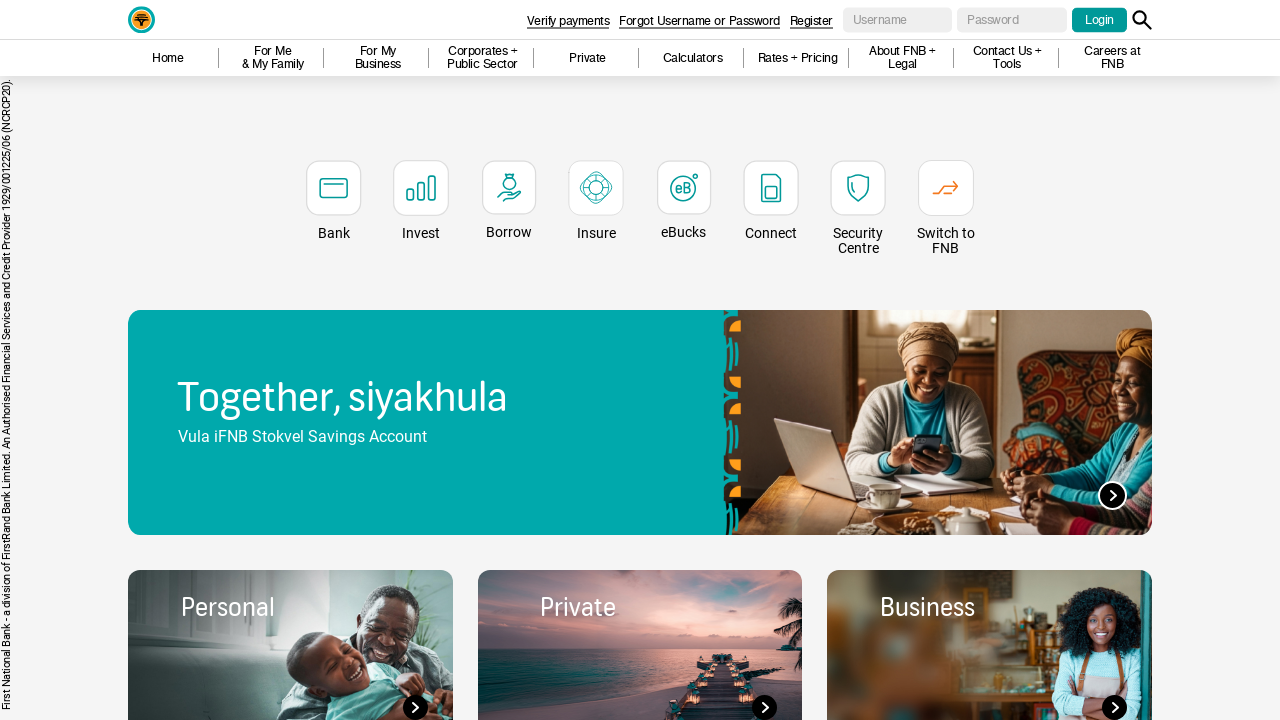

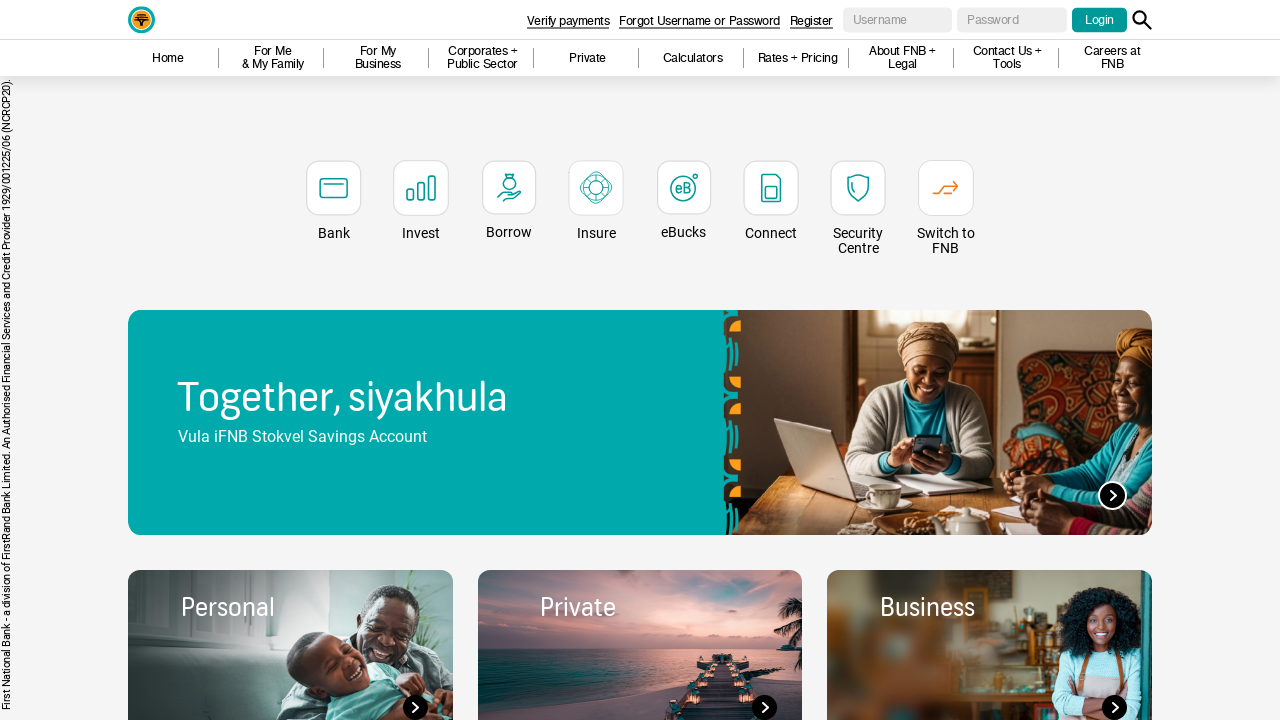